Tests dynamic dropdown selection for flight origin and destination stations on a travel booking form

Starting URL: https://rahulshettyacademy.com/dropdownsPractise/

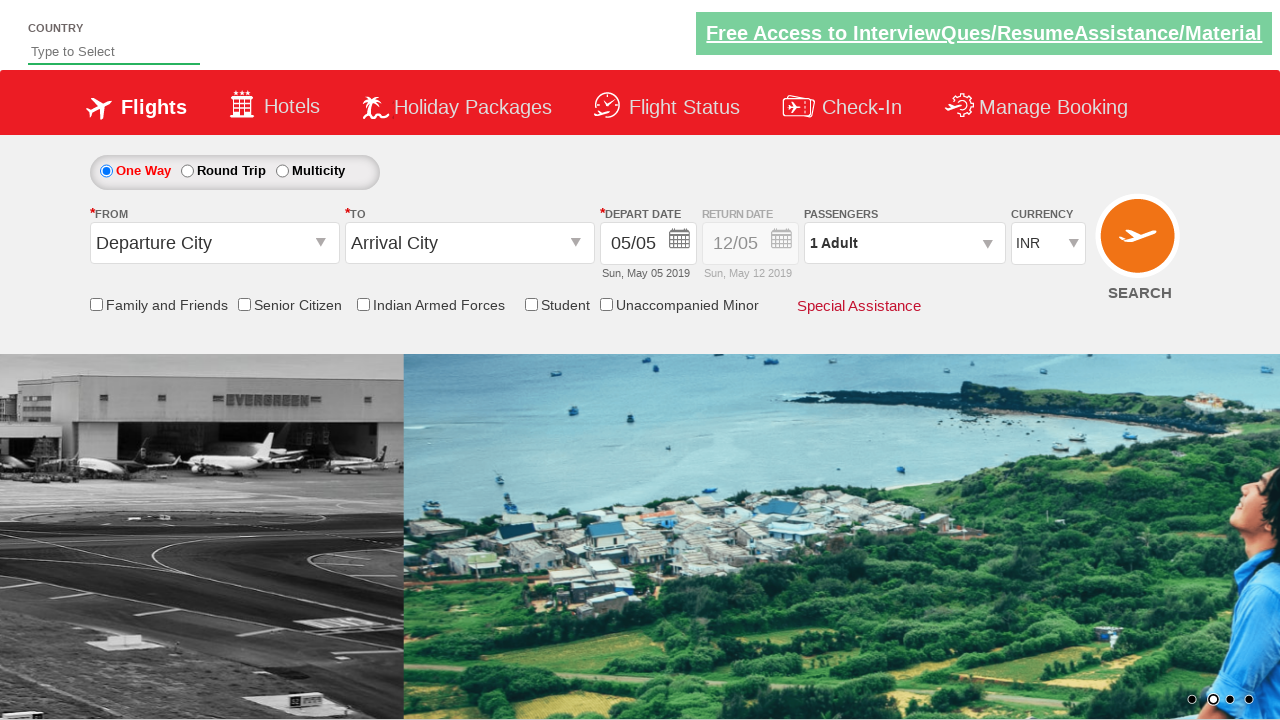

Clicked on origin station dropdown at (214, 243) on #ctl00_mainContent_ddl_originStation1_CTXT
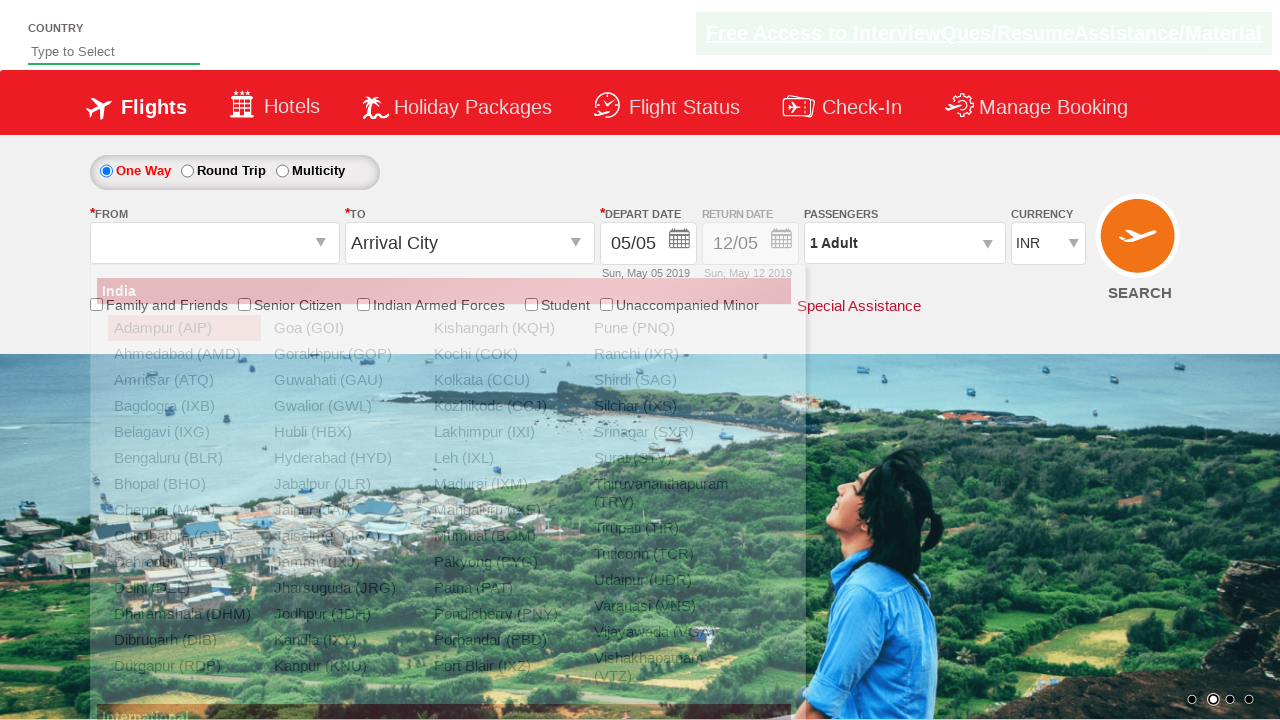

Selected Bangalore (BLR) as origin station at (184, 458) on a[value='BLR']
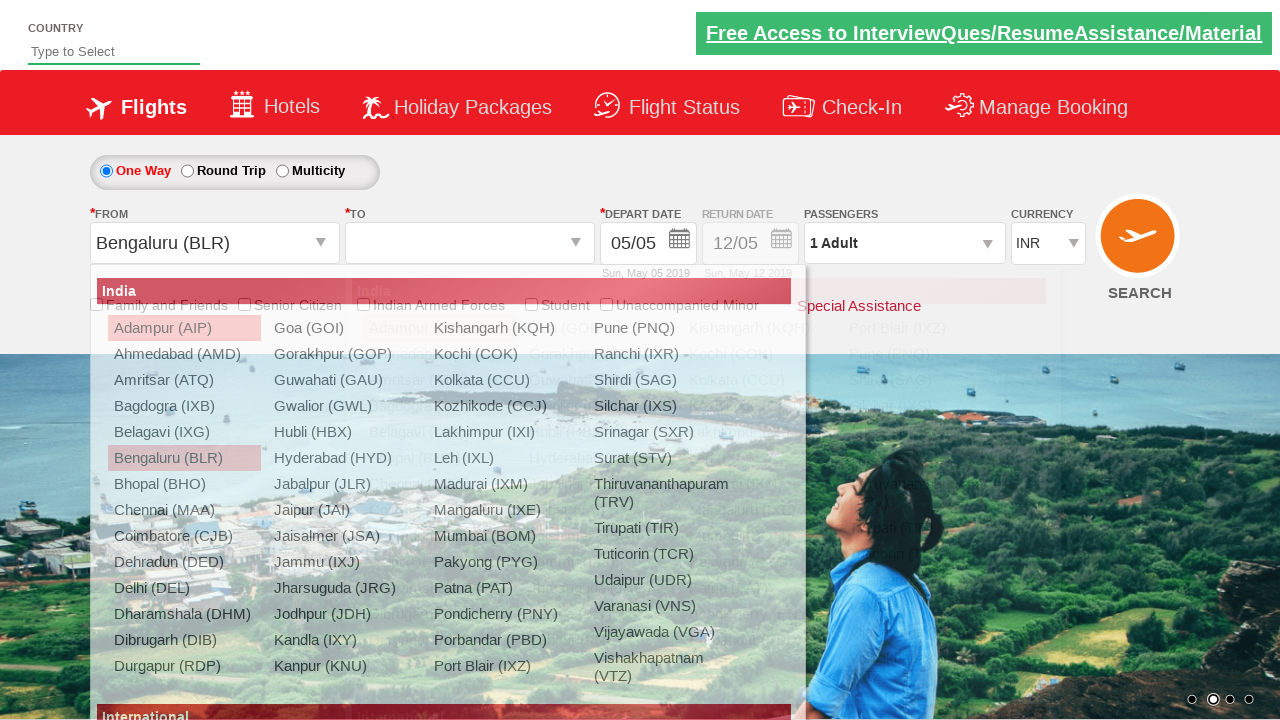

Selected Chennai (MAA) as destination station at (439, 484) on div#ctl00_mainContent_ddl_destinationStation1_CTNR a[value='MAA']
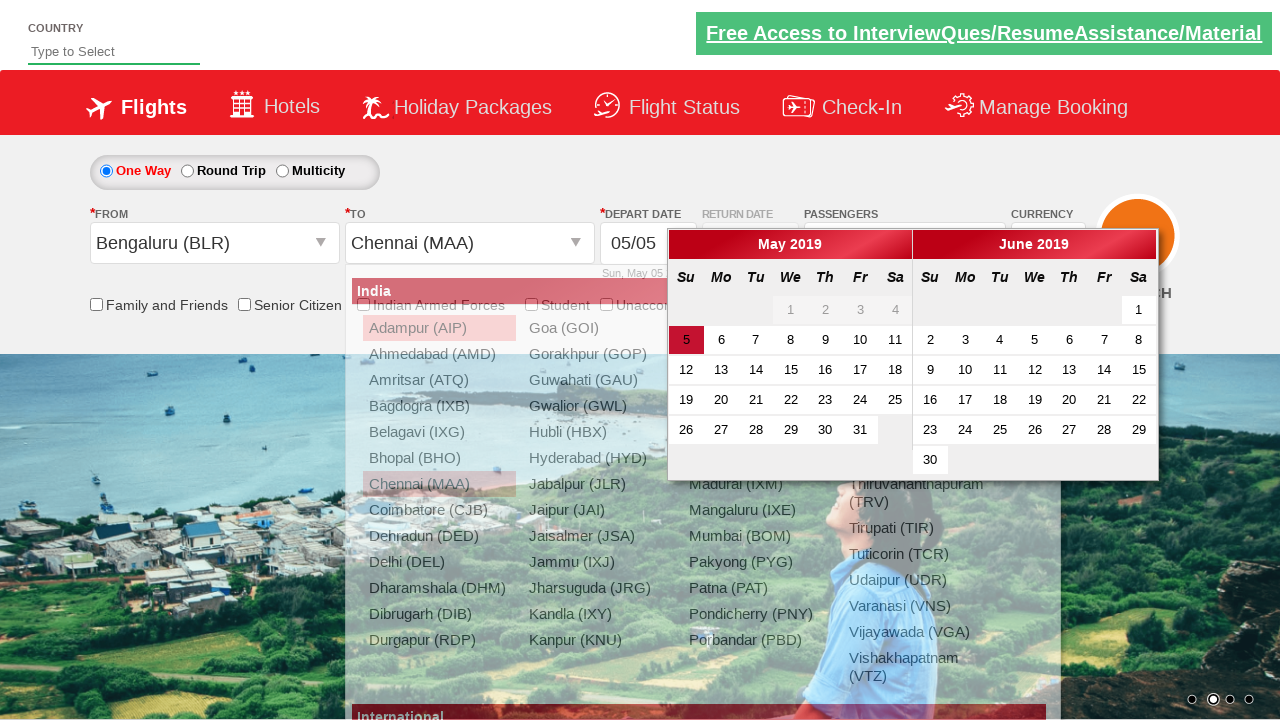

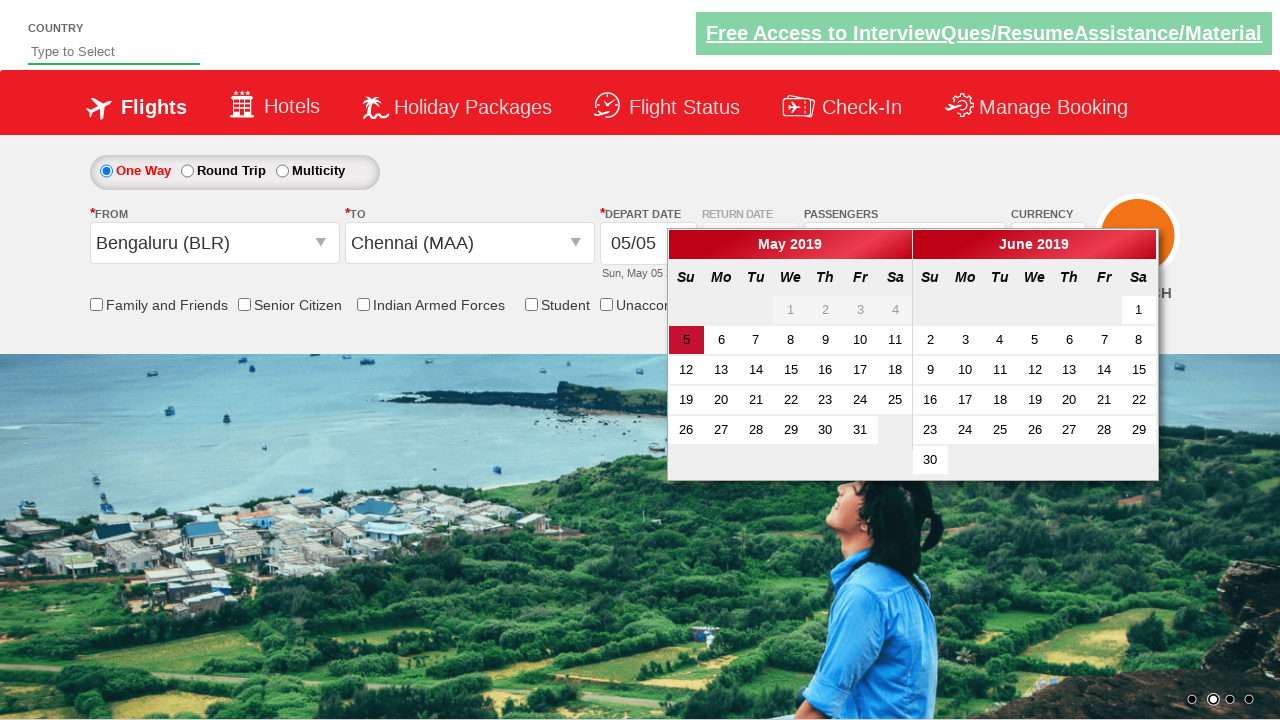